Tests dynamic loading functionality by clicking a start button and waiting for the result text to become visible.

Starting URL: https://automationfc.github.io/dynamic-loading/

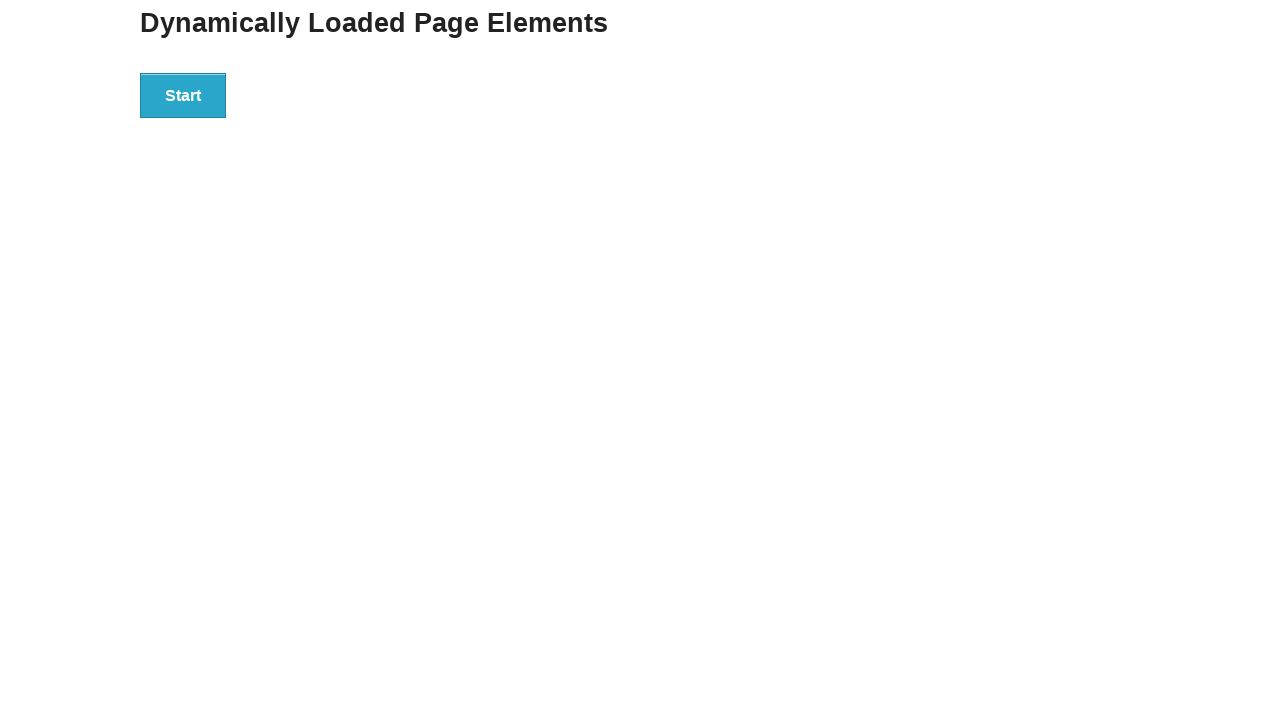

Clicked start button to trigger dynamic loading at (183, 95) on div#start > button
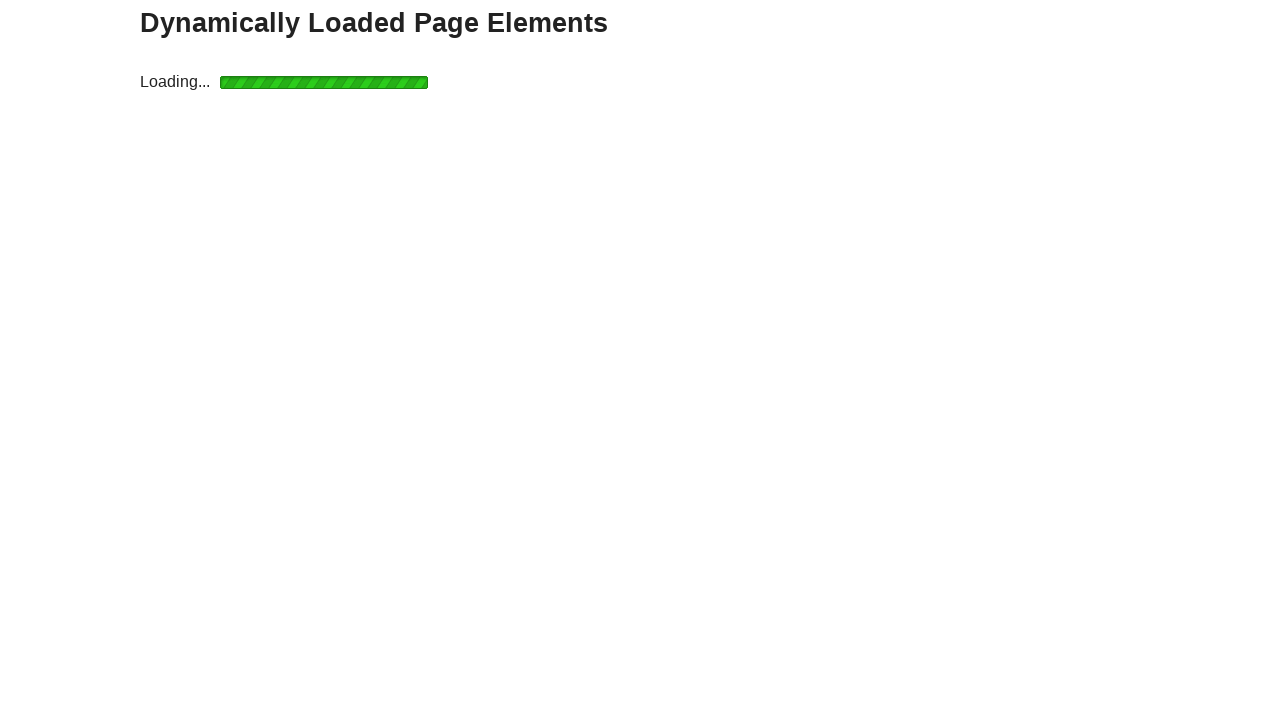

Waited for result text to become visible
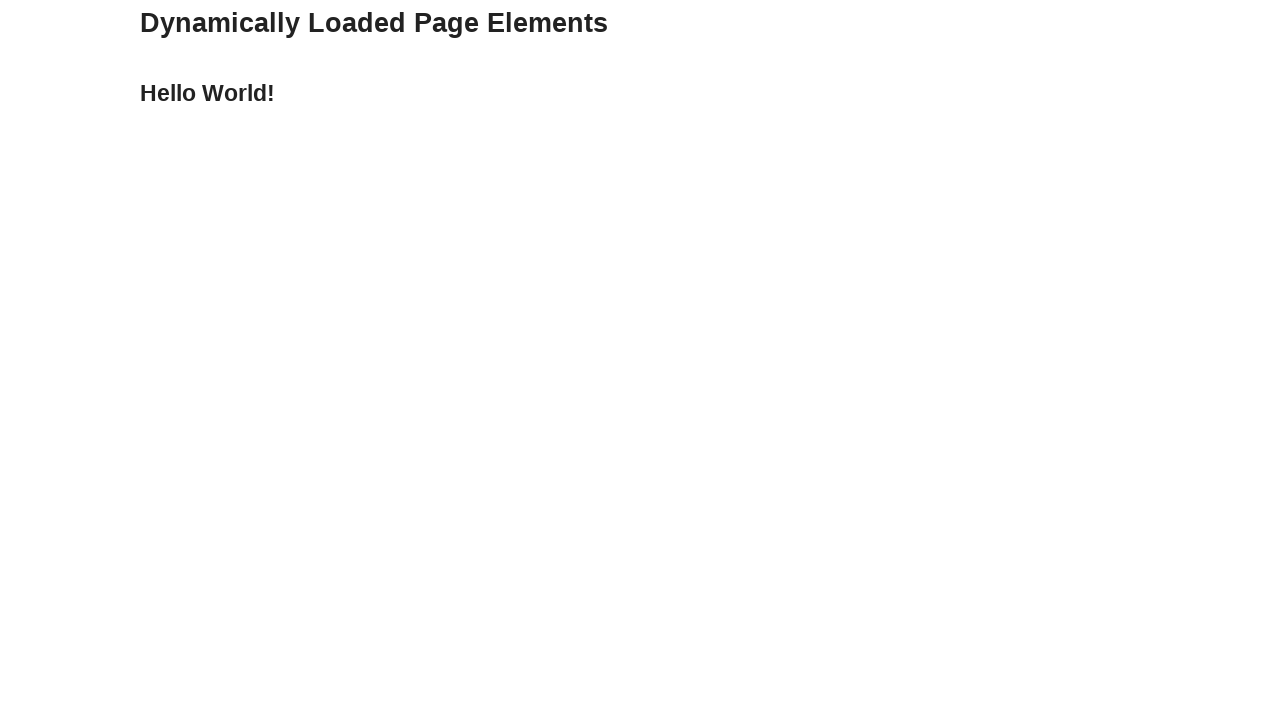

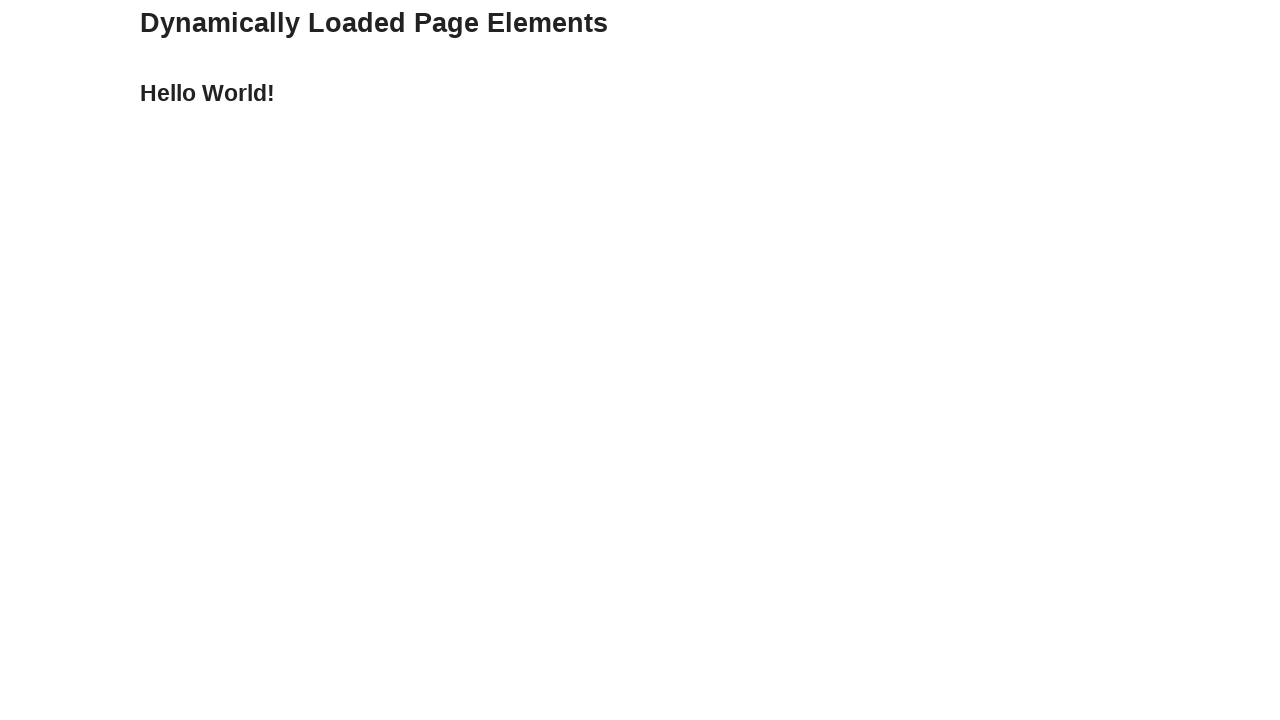